Tests a verification button that becomes clickable after a delay, then clicks it and verifies the success message

Starting URL: http://suninjuly.github.io/wait2.html

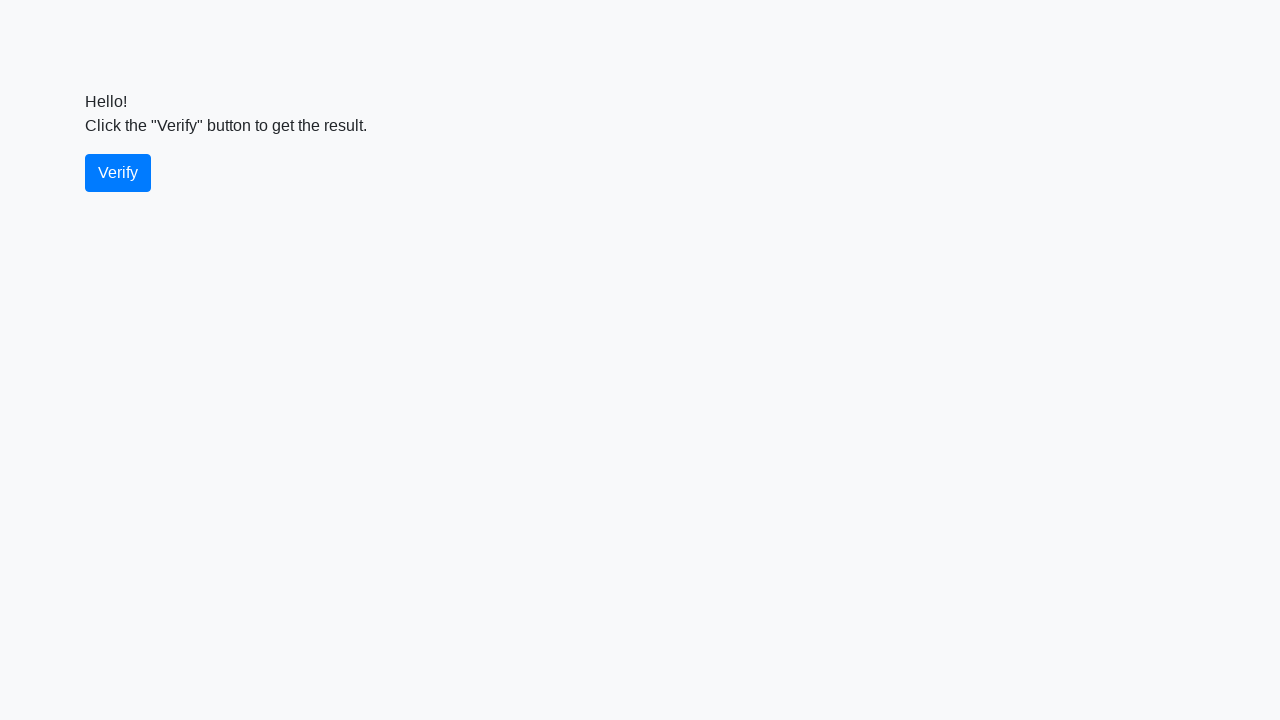

Waited for verify button to become enabled
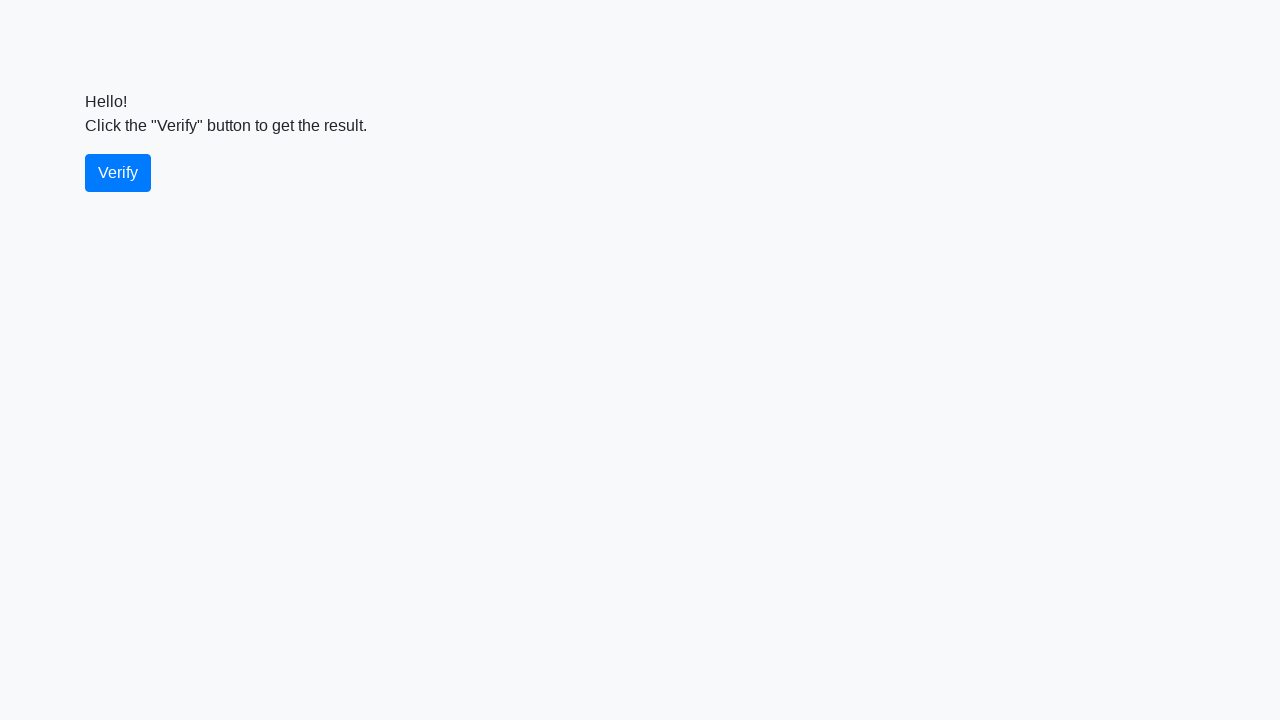

Clicked the verify button at (118, 173) on #verify
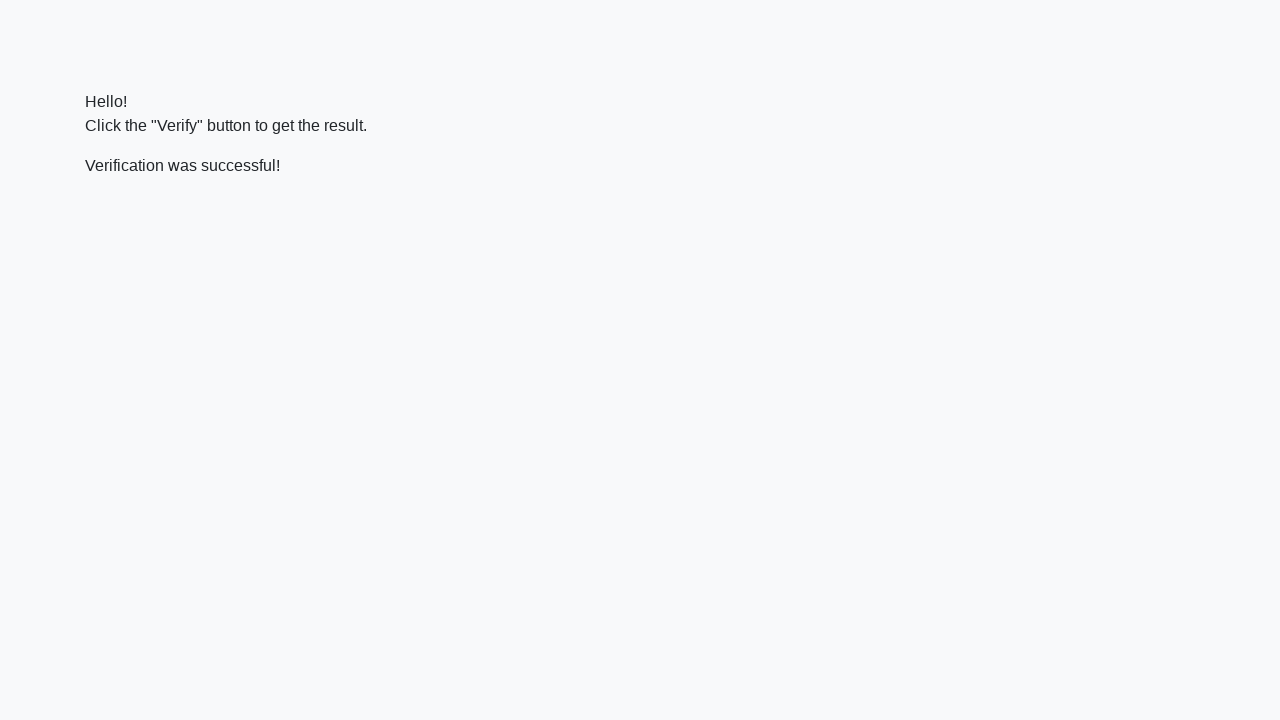

Located the verify message element
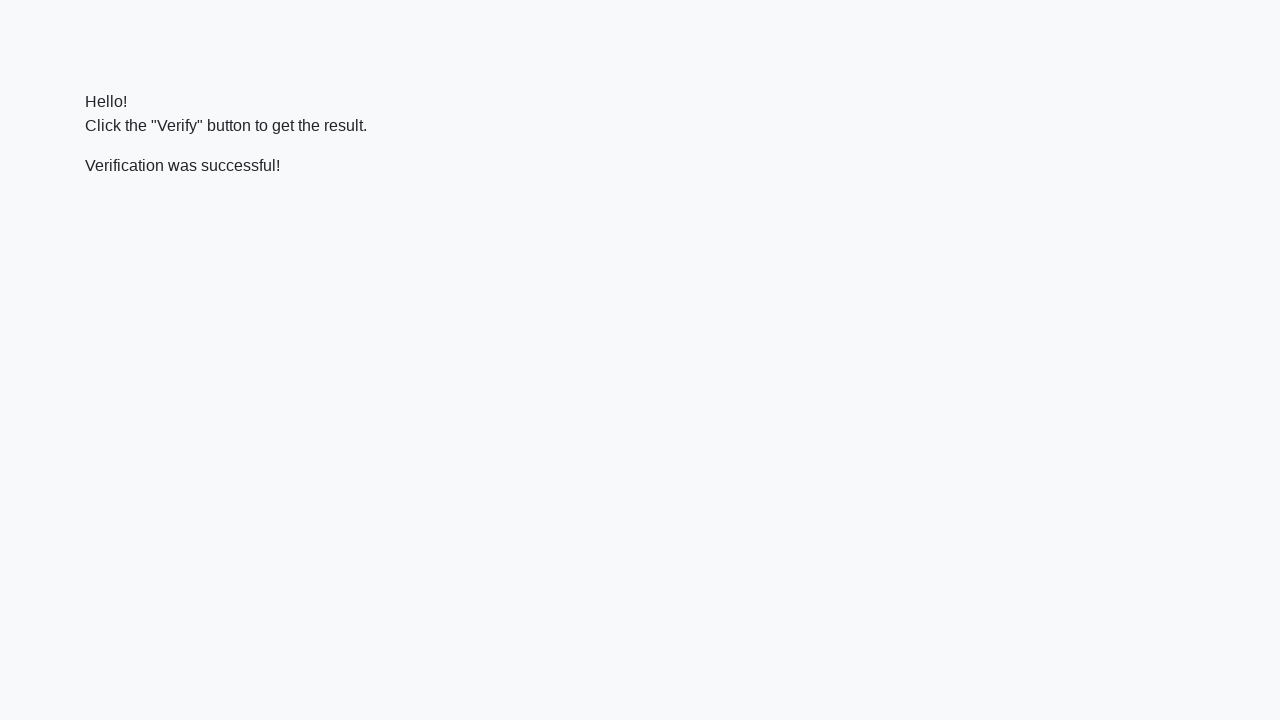

Verified that success message displays 'Verification was successful!'
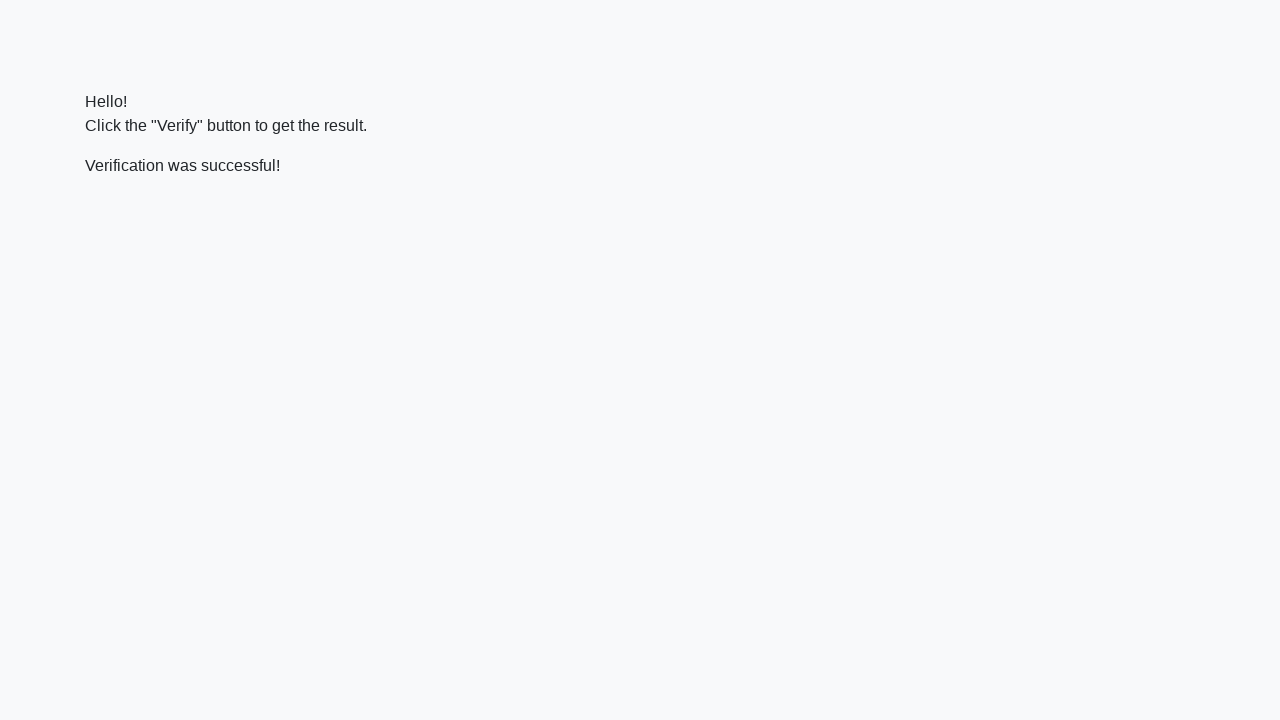

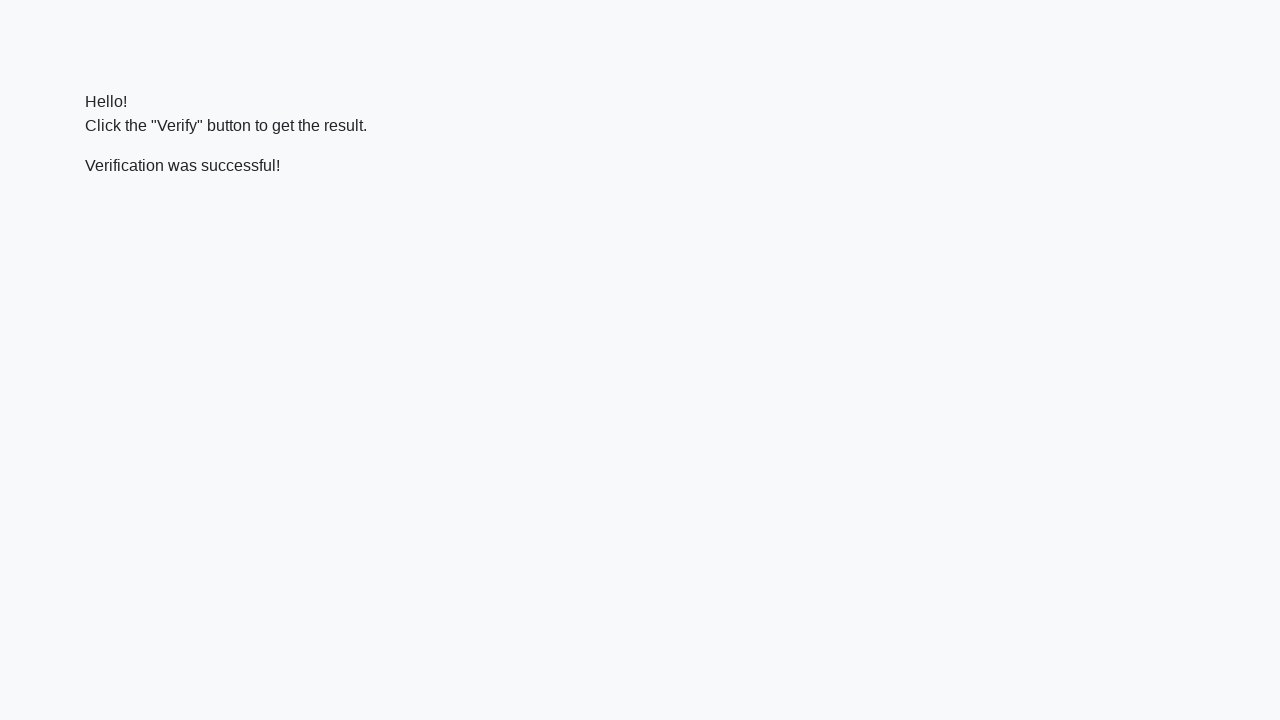